Tests e-commerce checkout flow by selecting products and completing purchase with billing information

Starting URL: https://www.demoblaze.com/

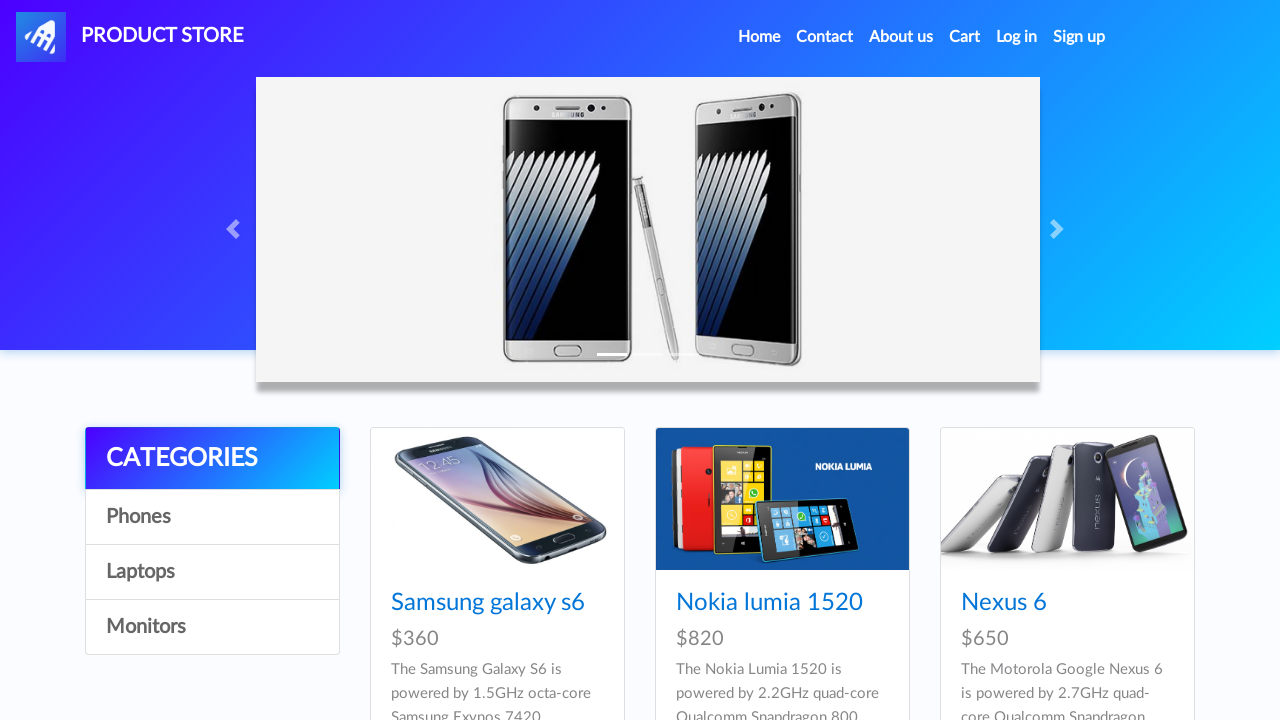

Clicked on first product in catalog at (488, 603) on a.hrefch
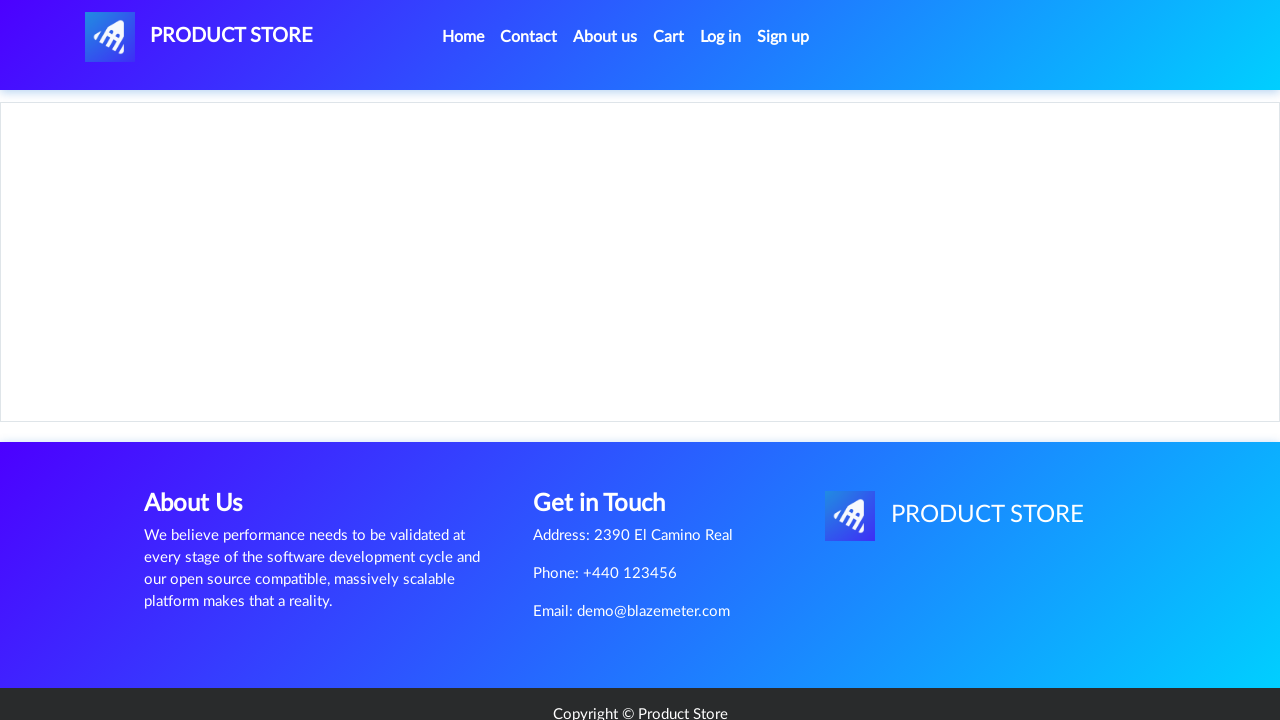

Clicked 'Add to cart' button at (610, 440) on a.btn-success
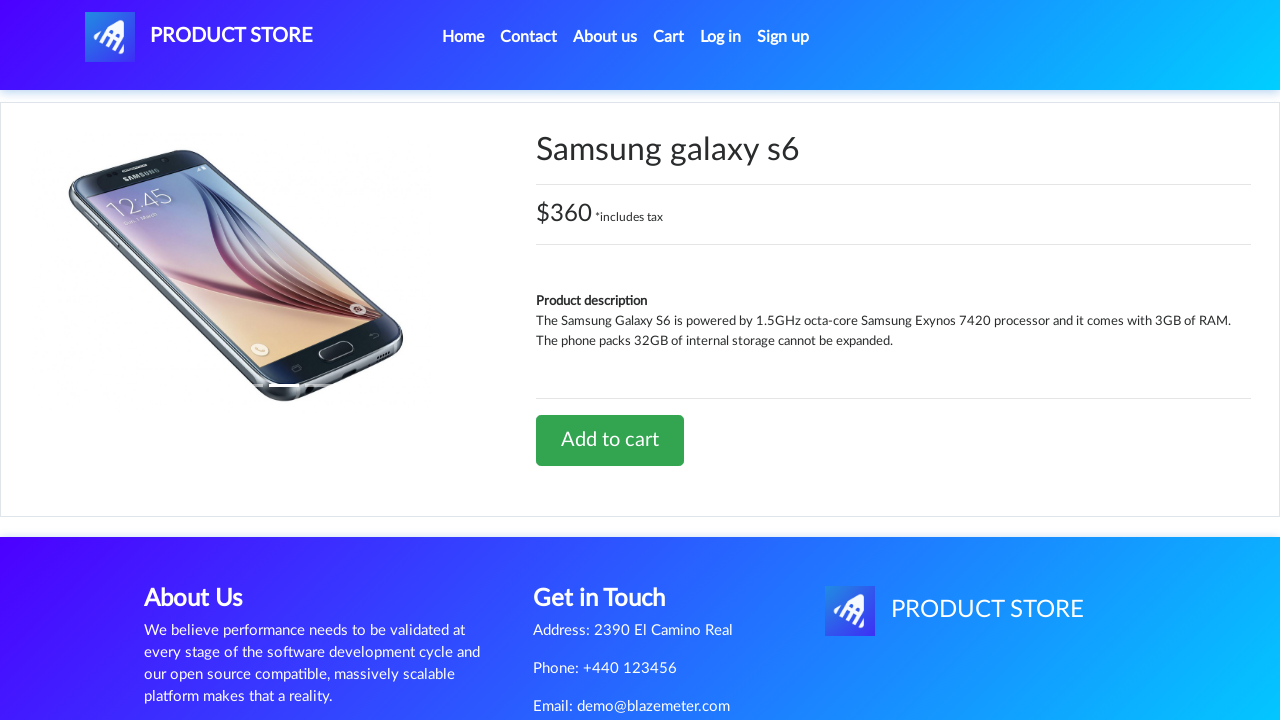

Set up dialog handler to accept alerts
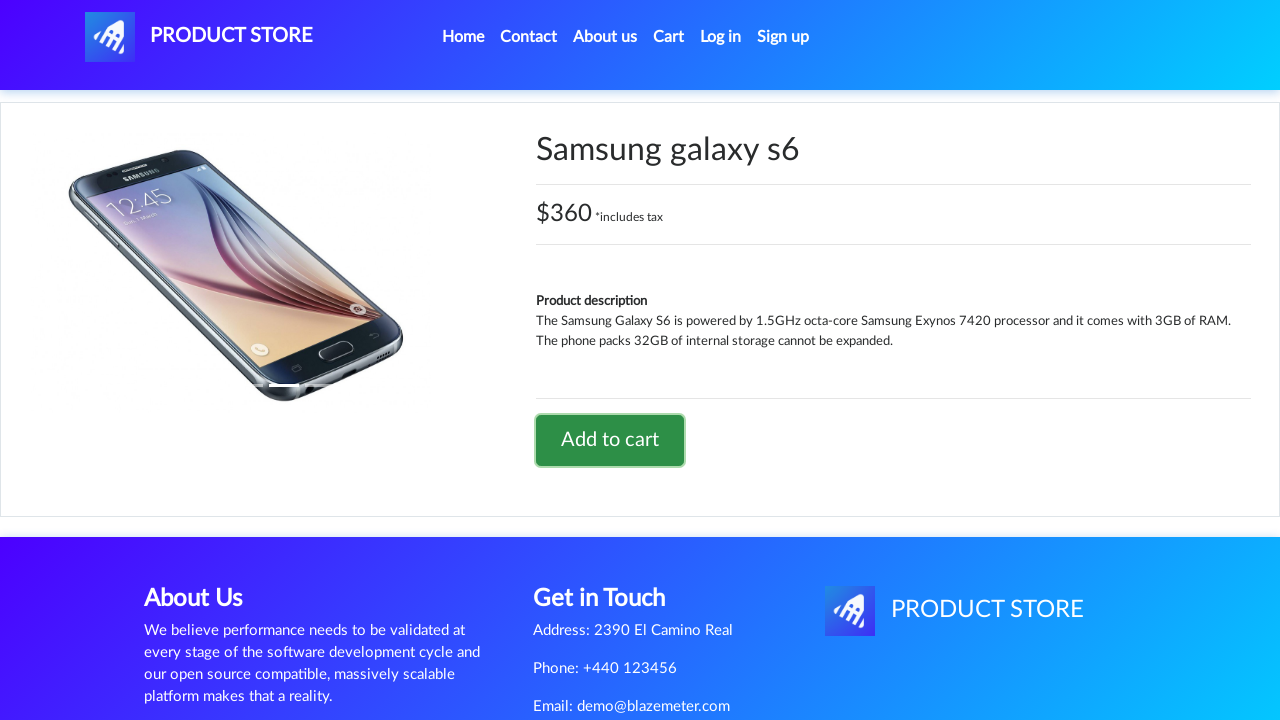

Navigated to shopping cart at (669, 37) on a#cartur
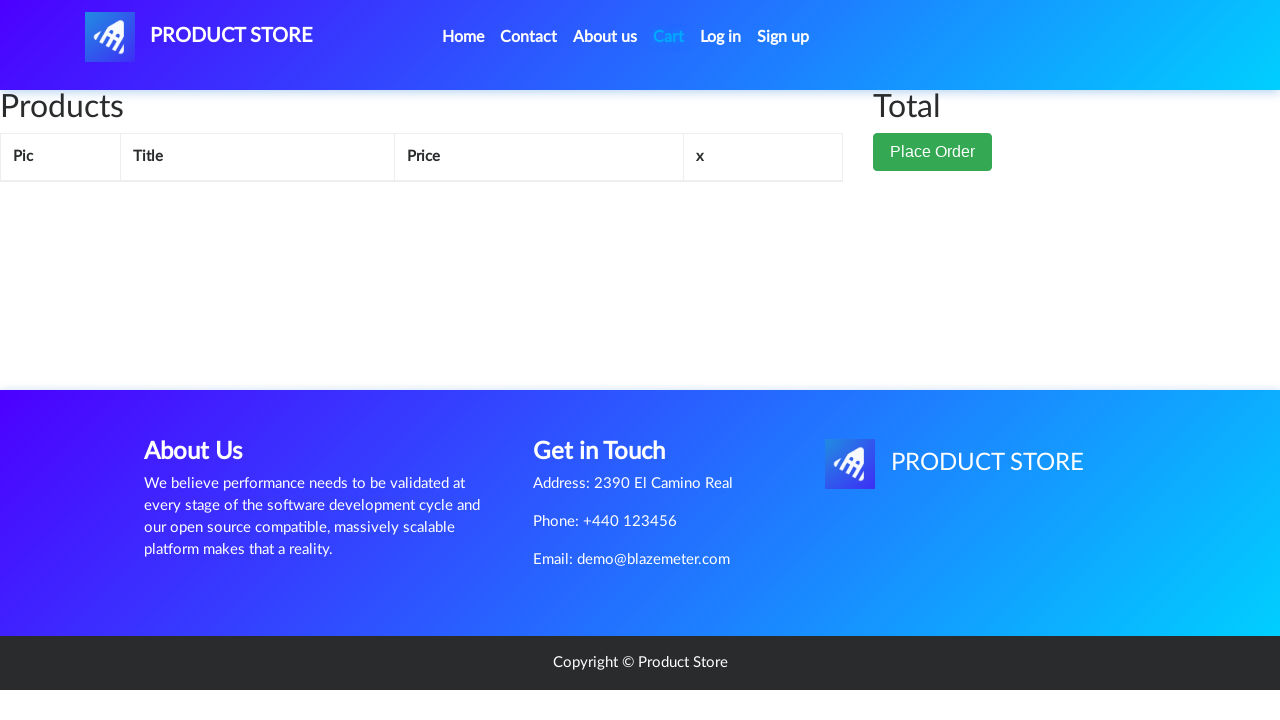

Clicked 'Place Order' button at (933, 152) on button.btn-success
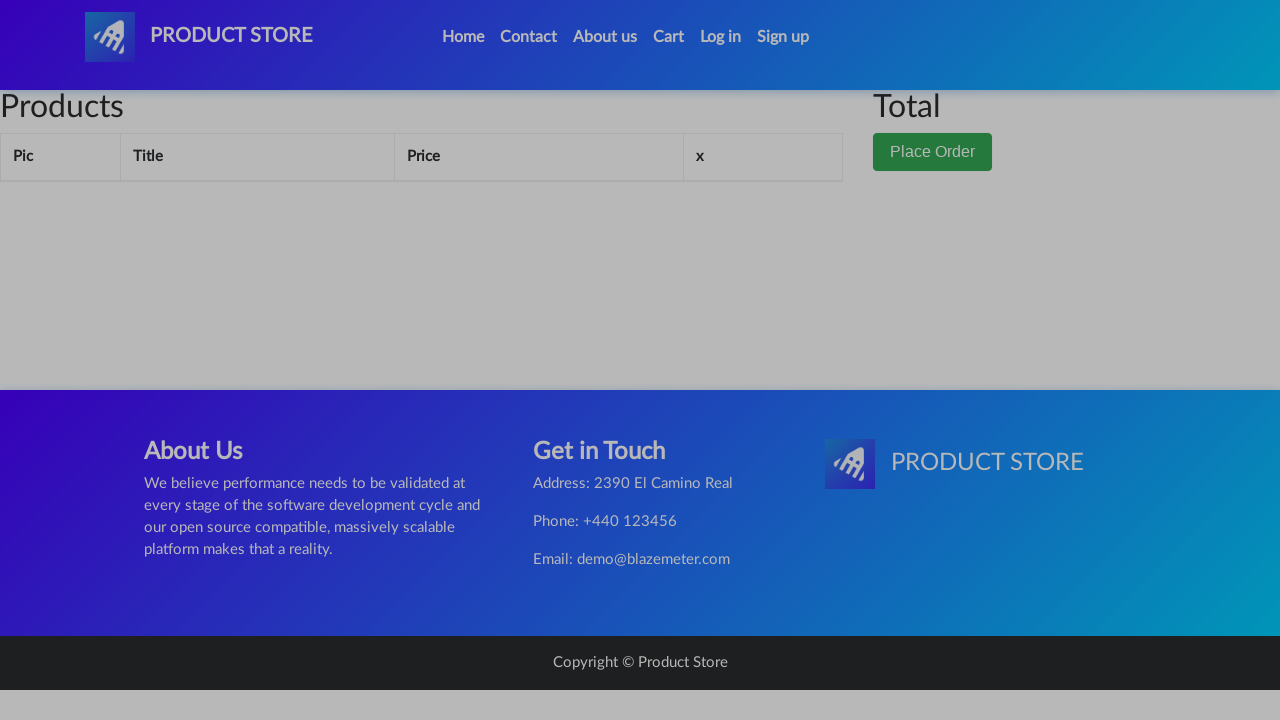

Filled name field with 'Test' on input#name
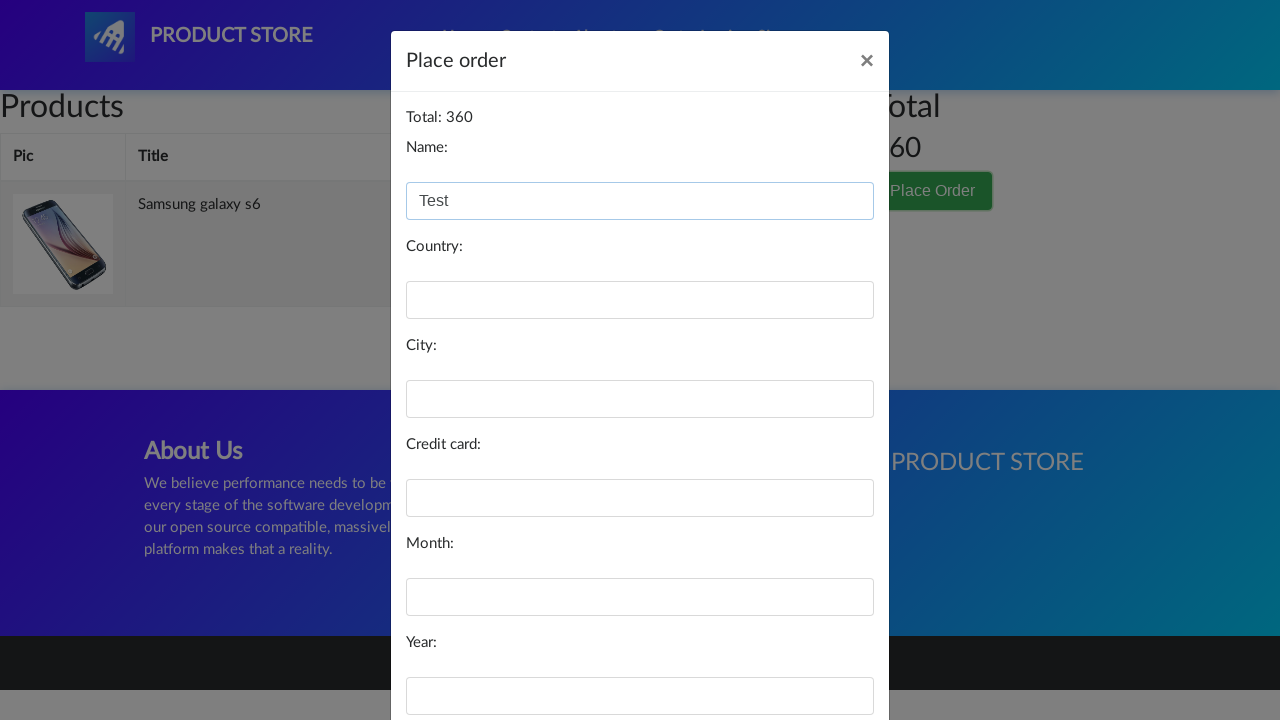

Filled country field with 'USA' on input#country
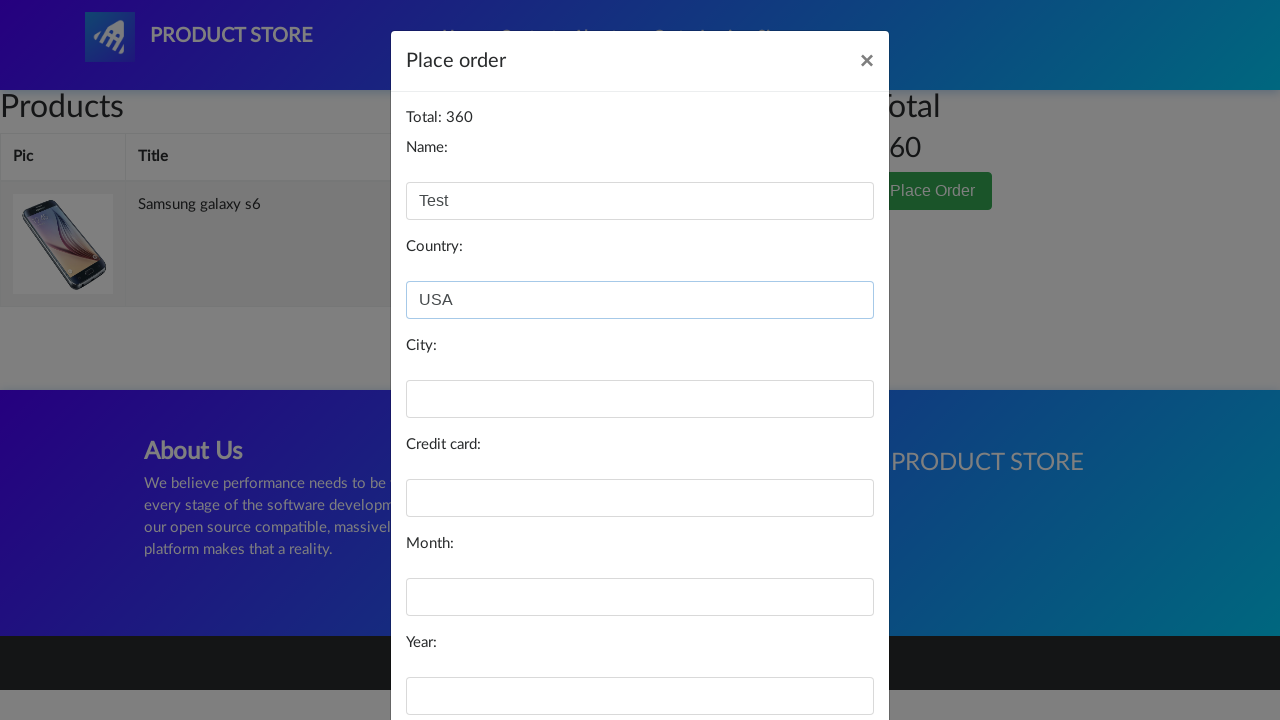

Filled city field with 'Newyork' on input#city
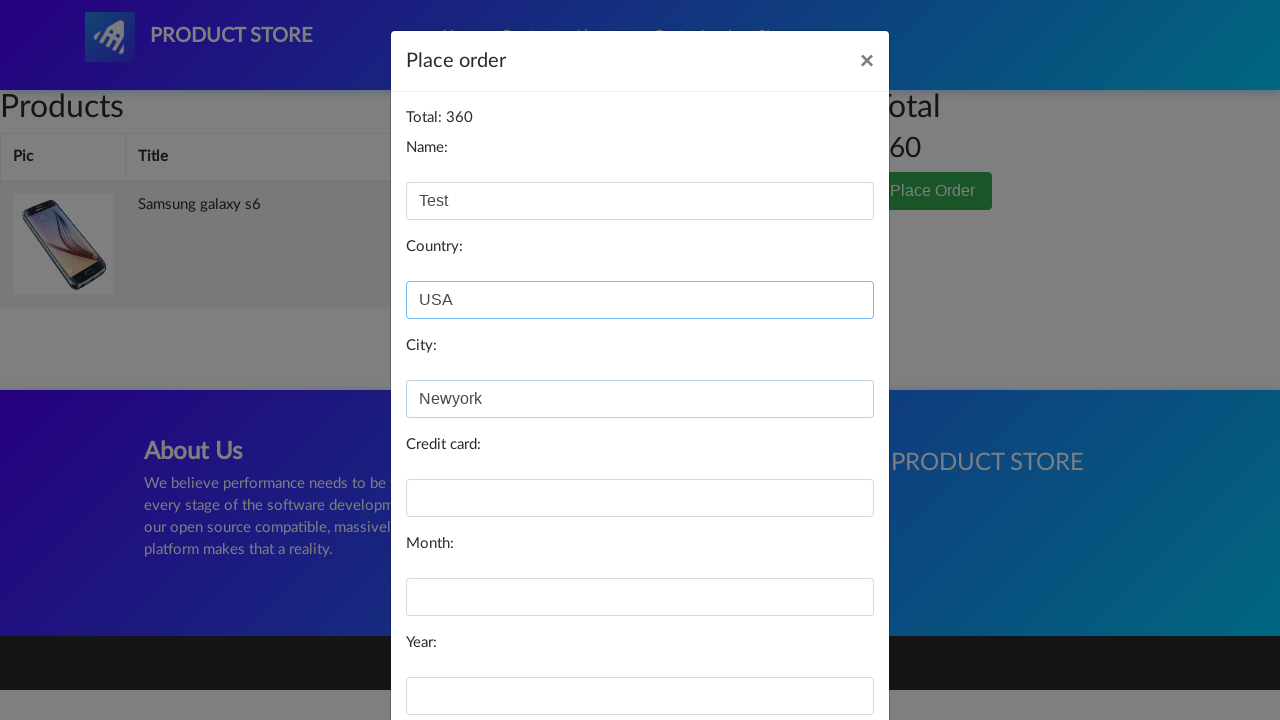

Filled card number field with '12345678' on input#card
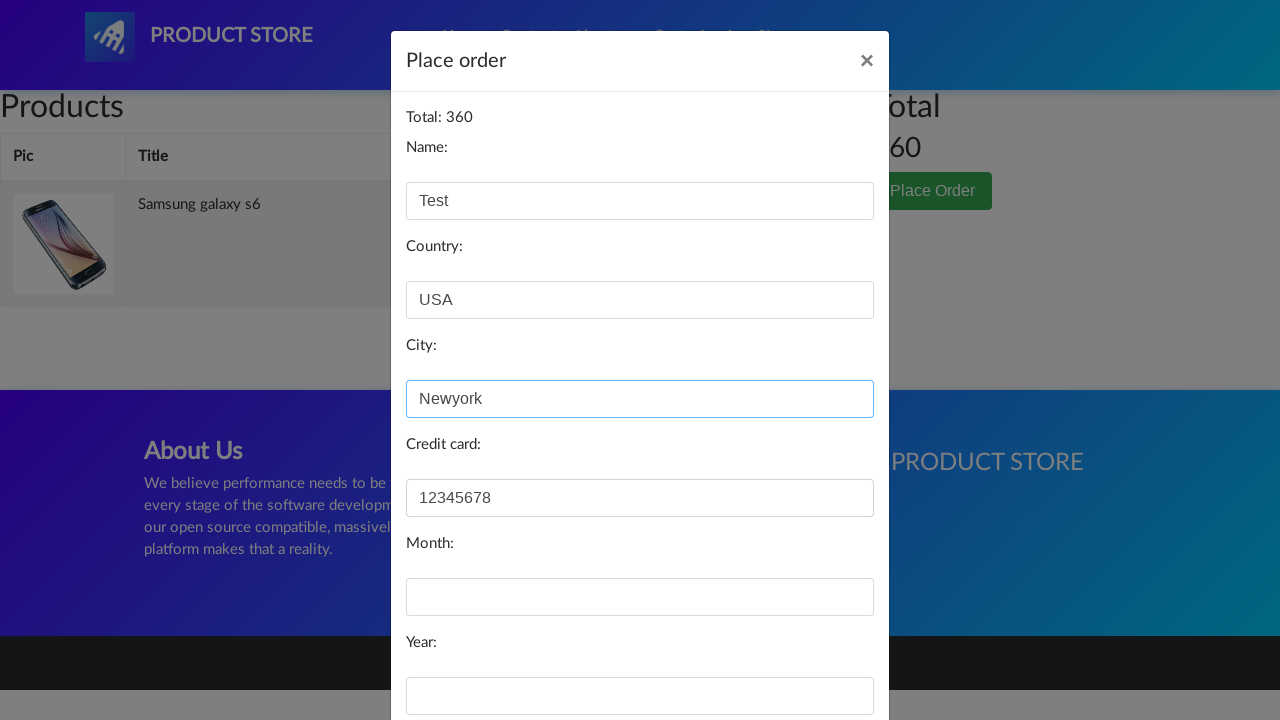

Filled month field with '12' on input#month
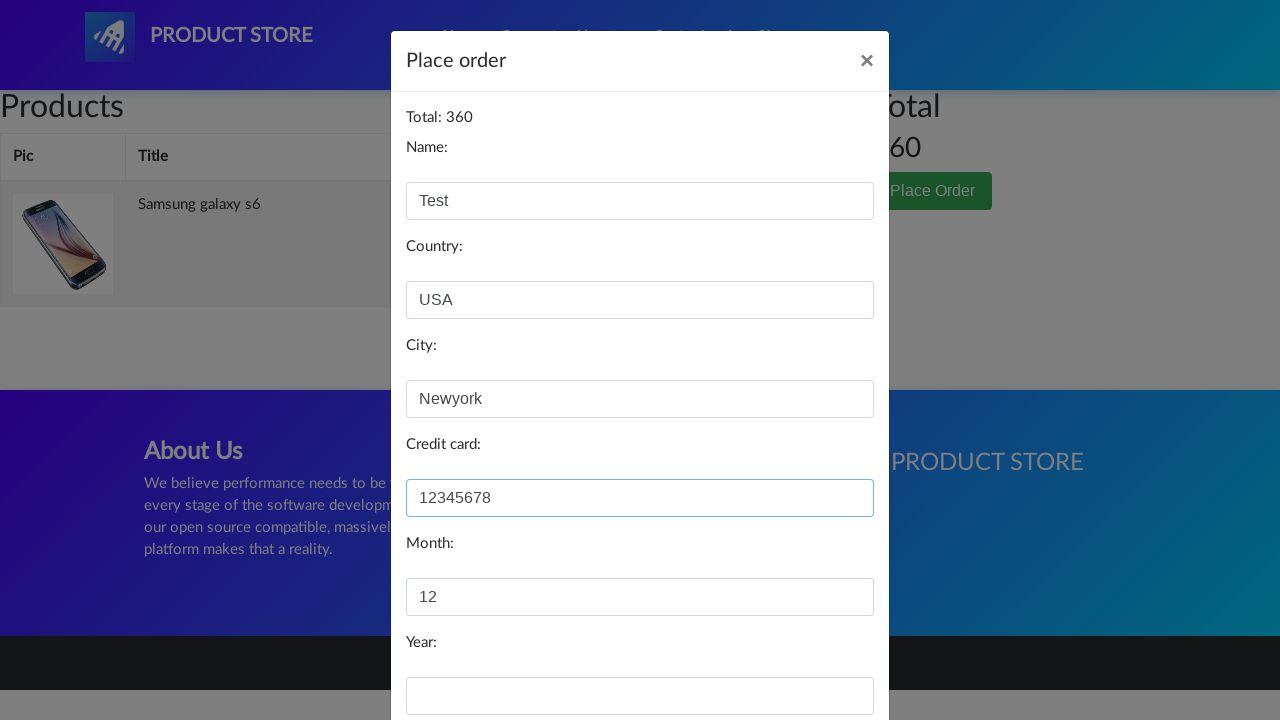

Filled year field with '2025' on input#year
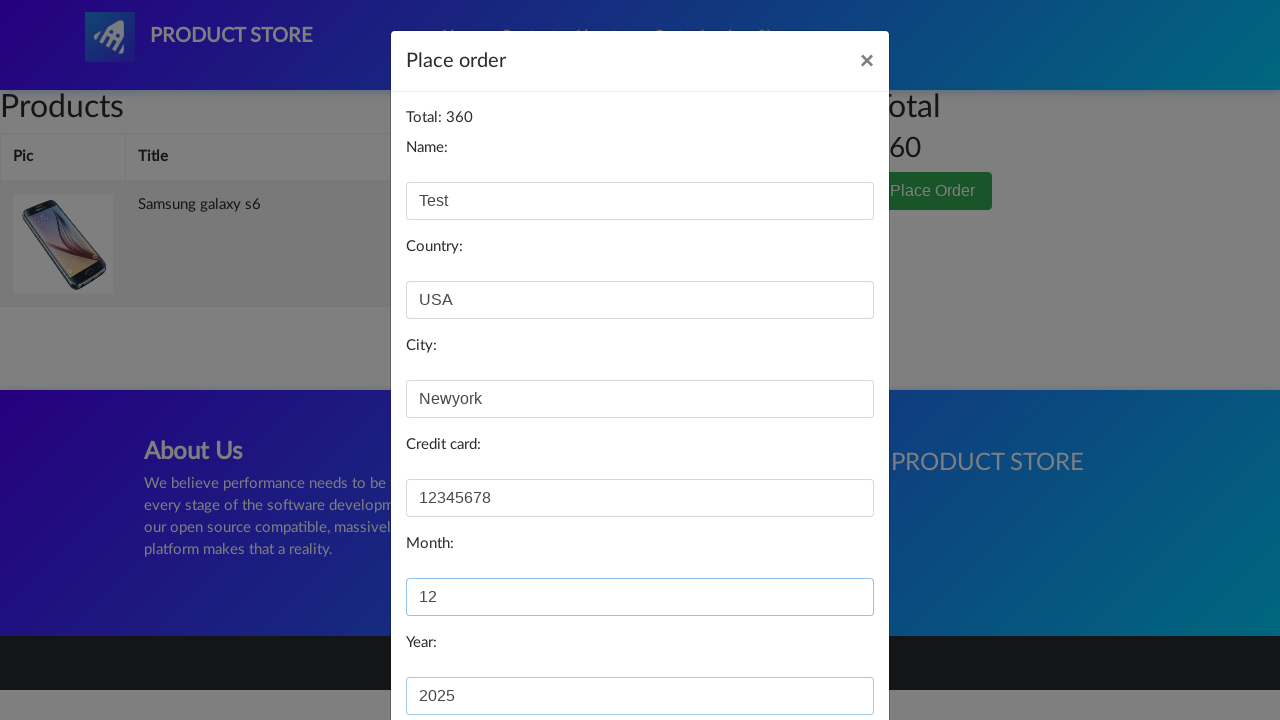

Clicked 'Purchase Order' button to complete checkout at (823, 655) on button[onclick='purchaseOrder()']
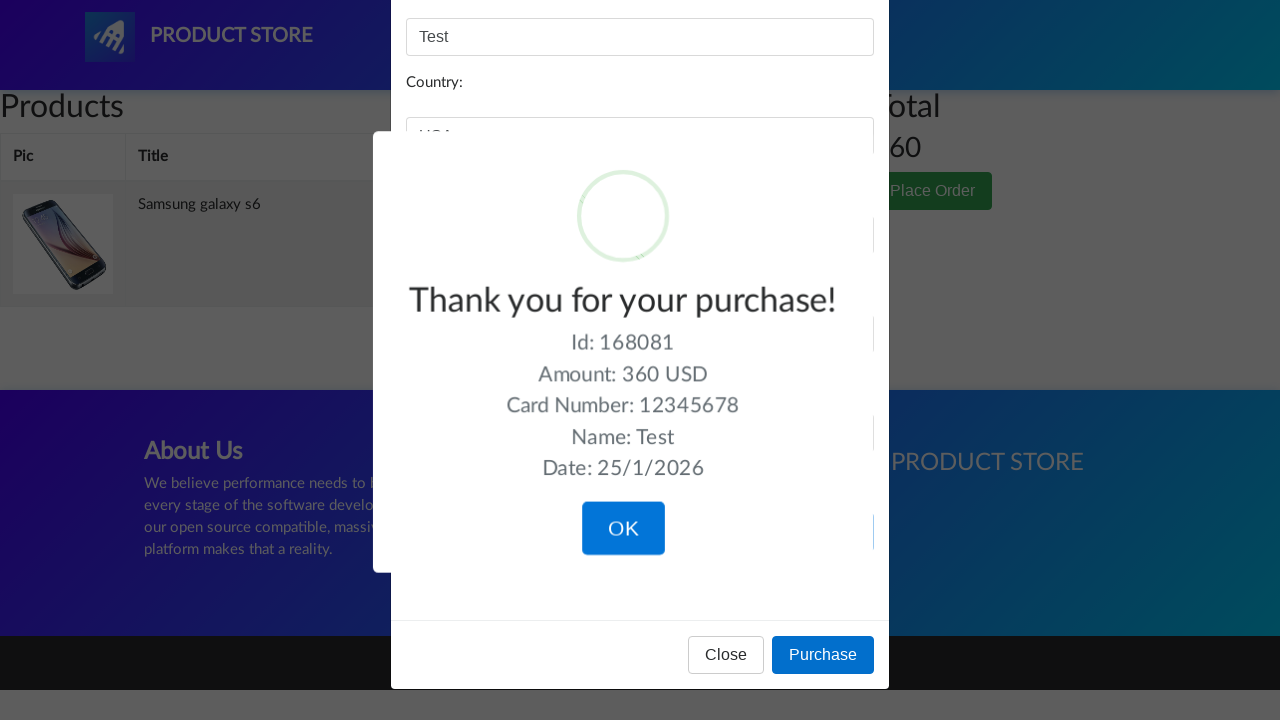

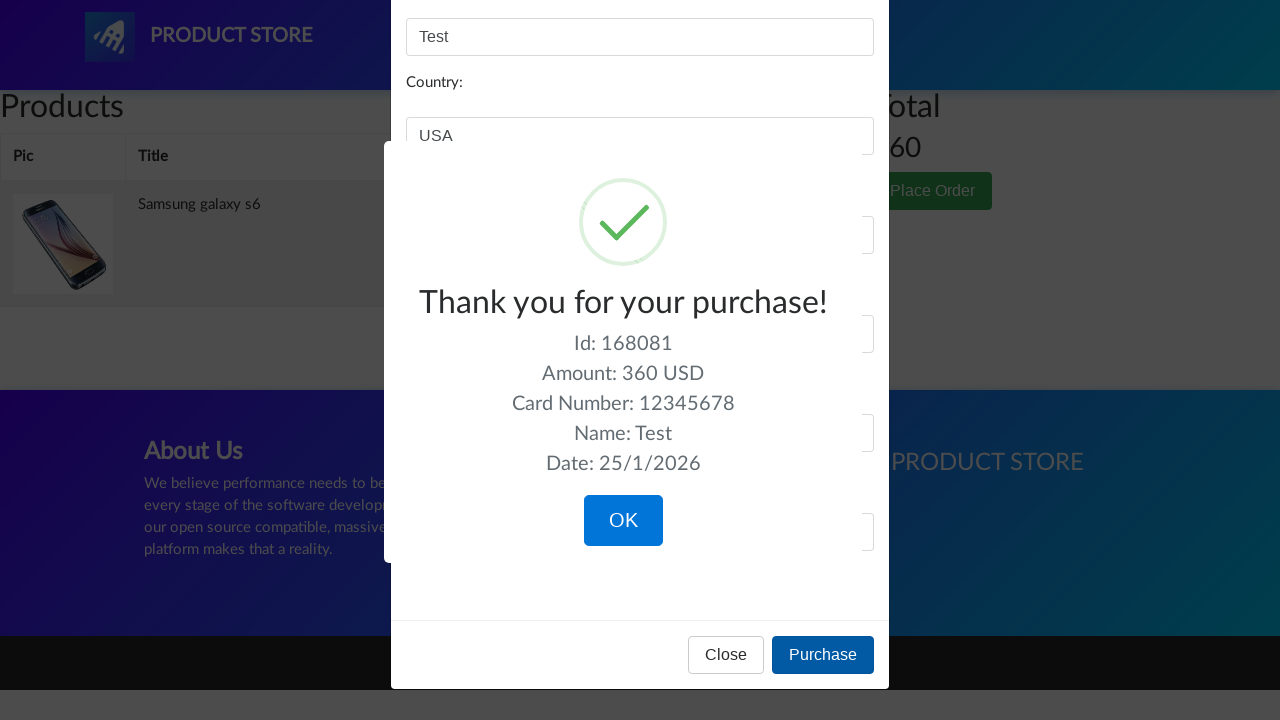